Tests a Selenium practice form by filling out personal information including name, gender, experience, date, profession, tools, and dropdown selections, then submitting the form.

Starting URL: https://www.techlistic.com/p/selenium-practice-form.html

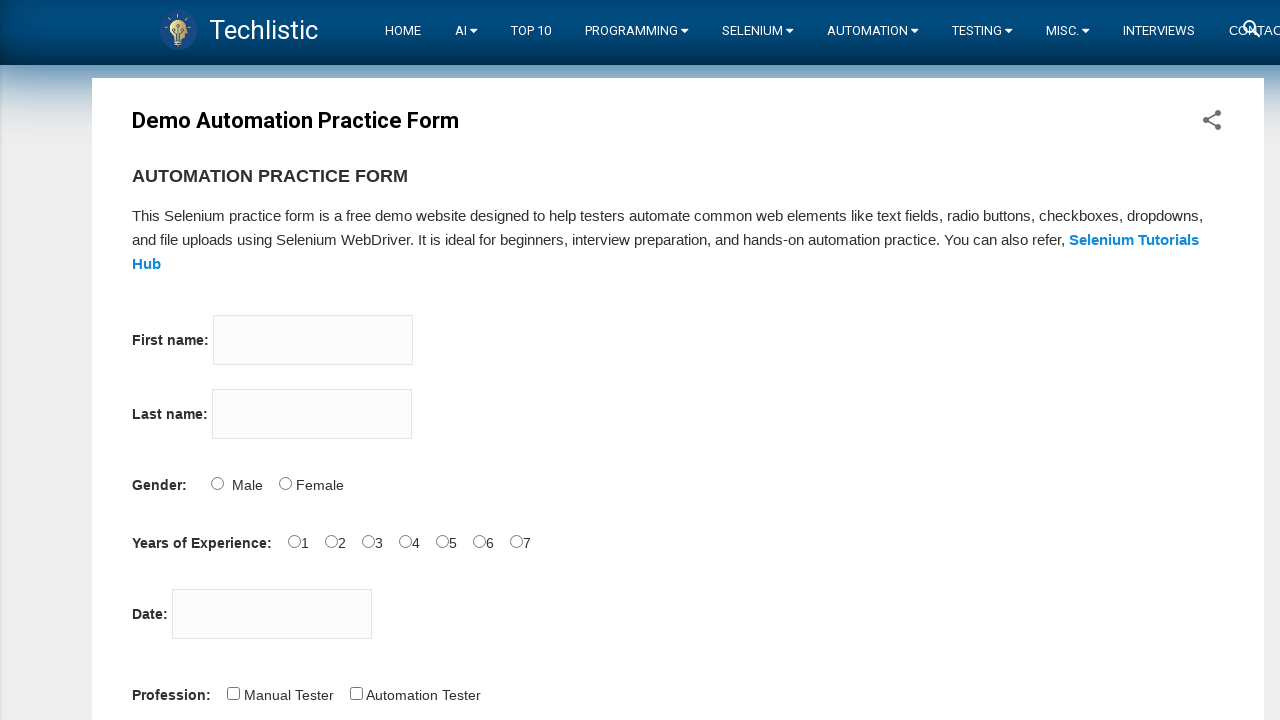

Clicked on first name input field at (313, 340) on input[name='firstname']
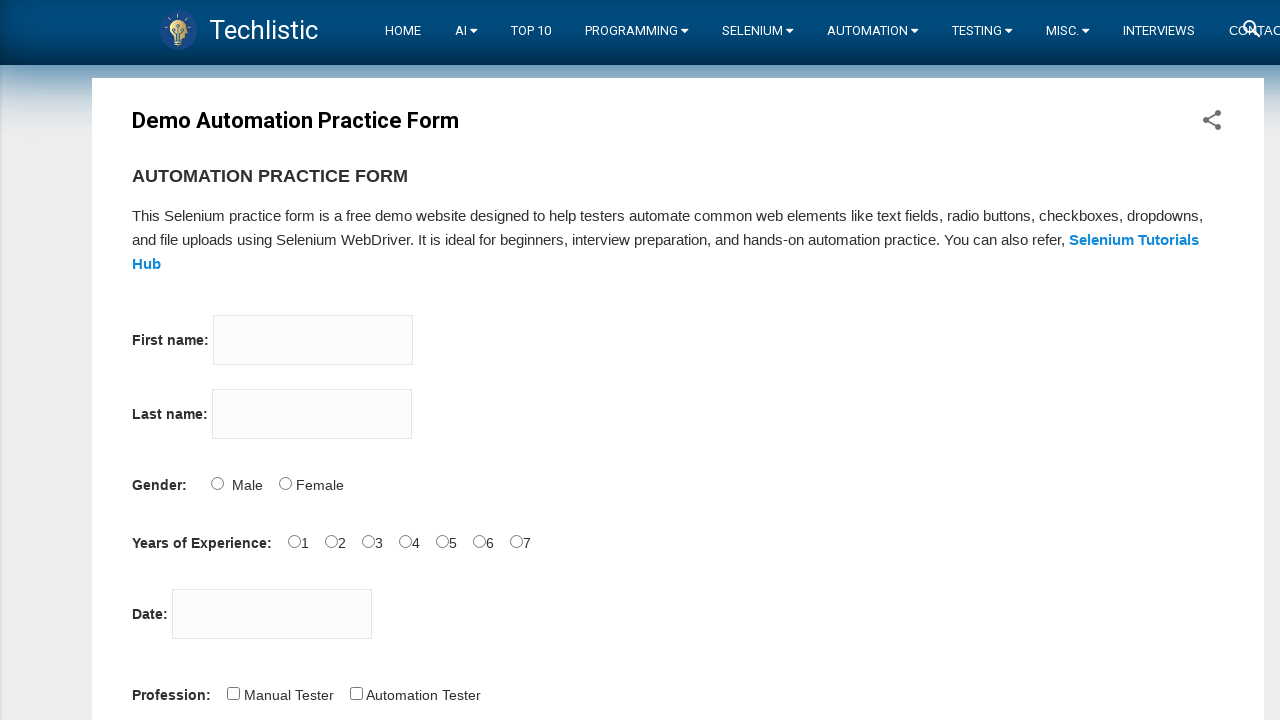

Filled first name field with 'Hinal' on input[name='firstname']
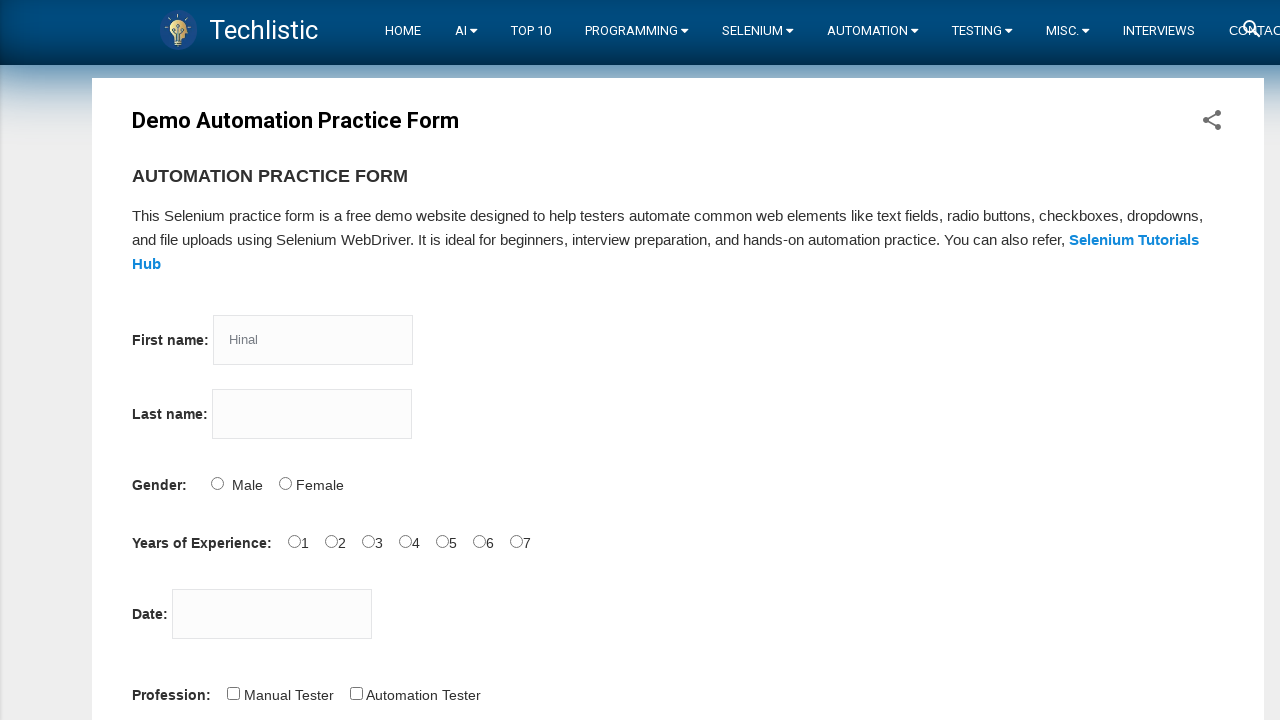

Clicked on last name input field at (312, 414) on input[name='lastname']
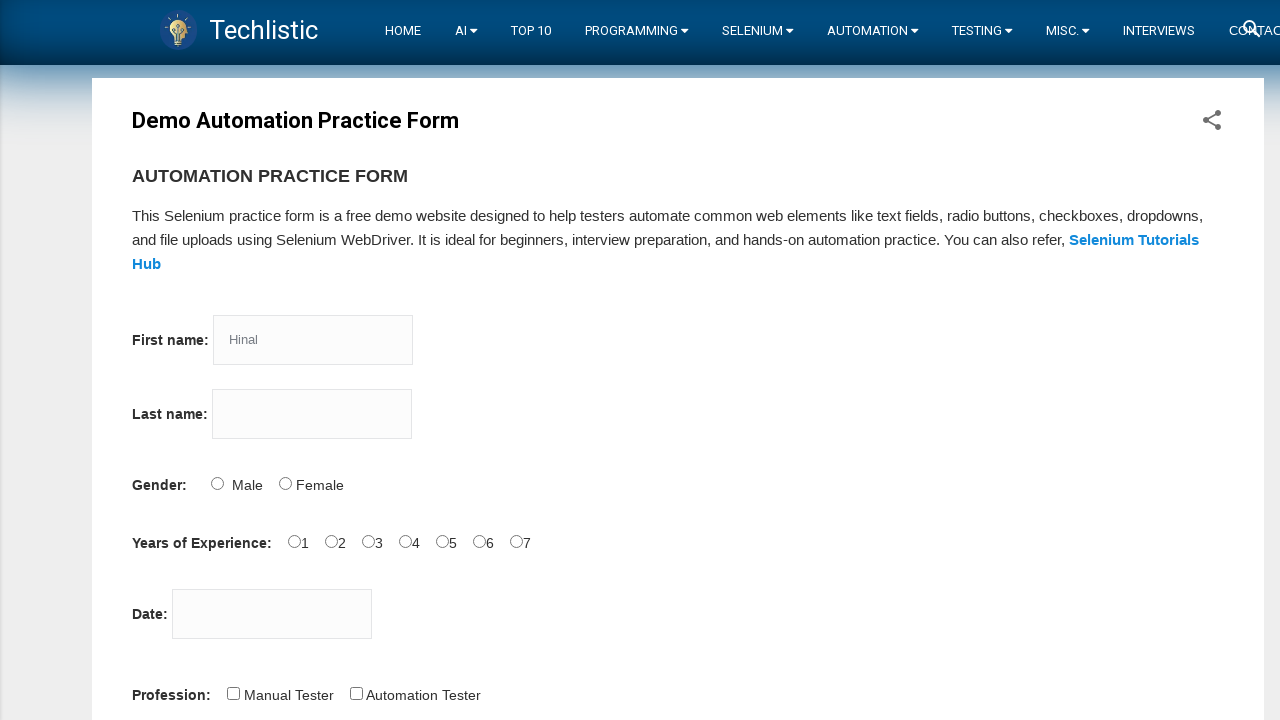

Filled last name field with 'Bhuva' on input[name='lastname']
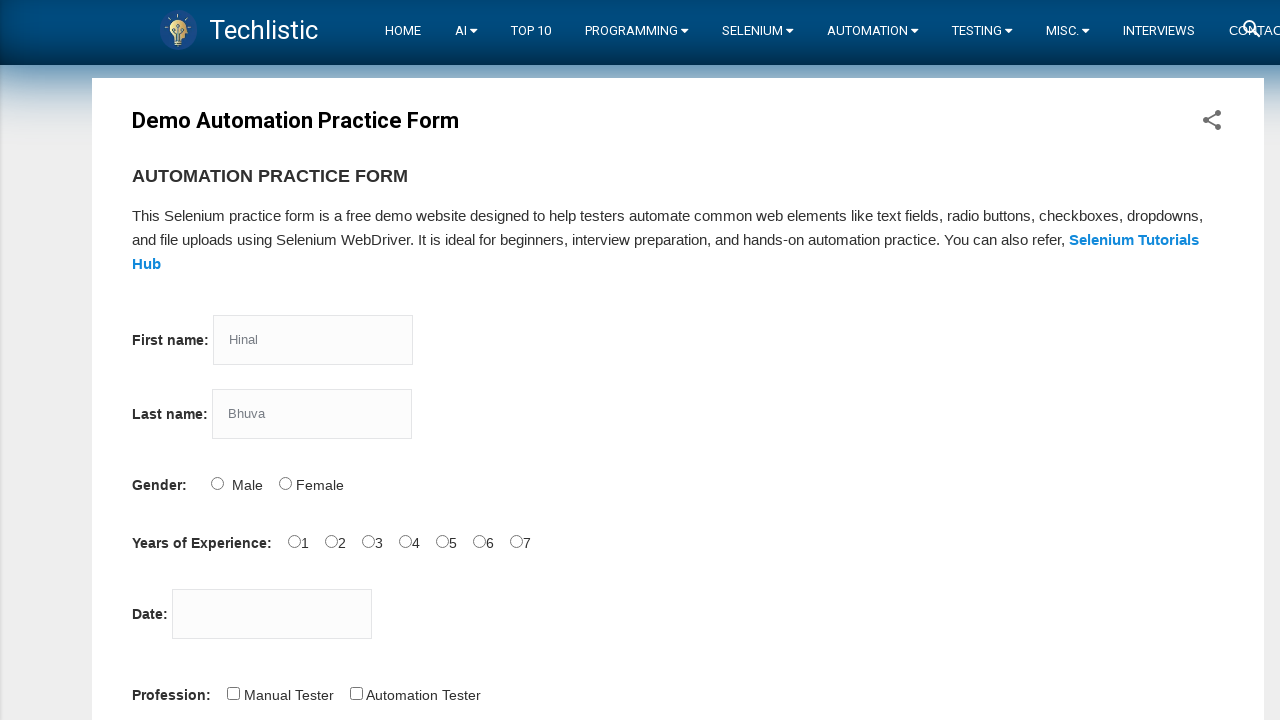

Selected Male gender option at (285, 483) on #sex-1
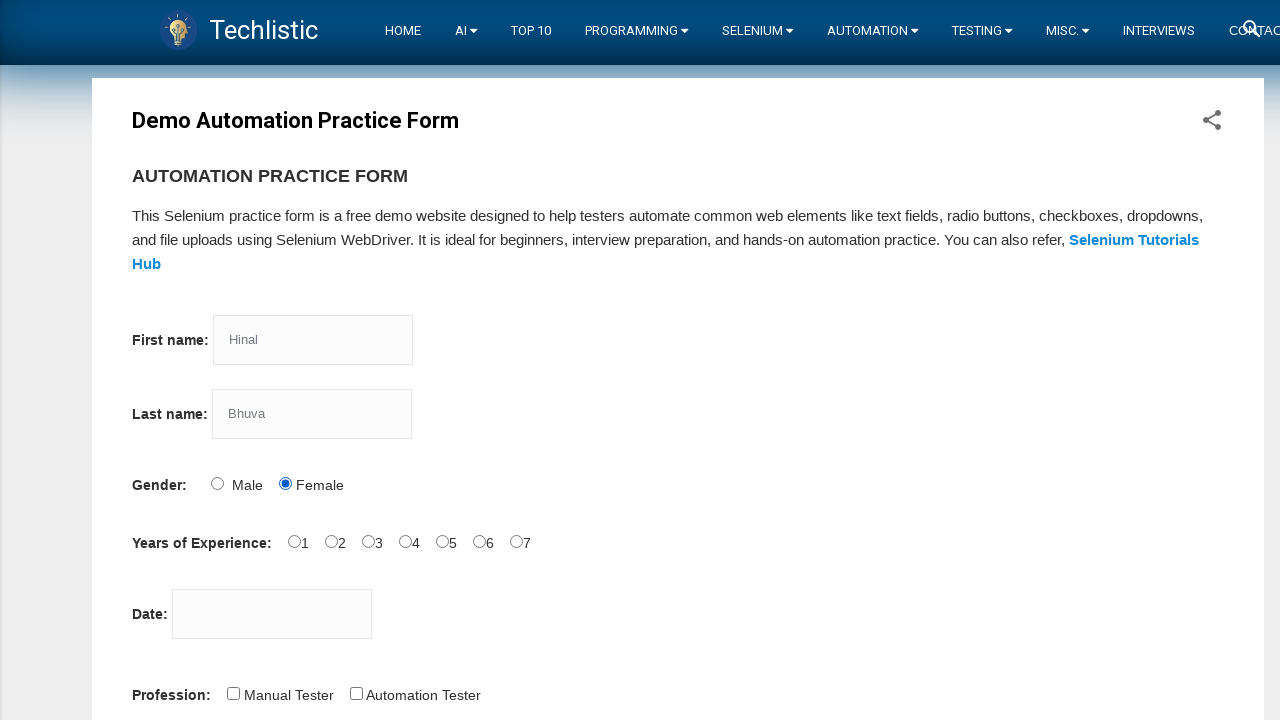

Selected 5 years of experience at (479, 541) on #exp-5
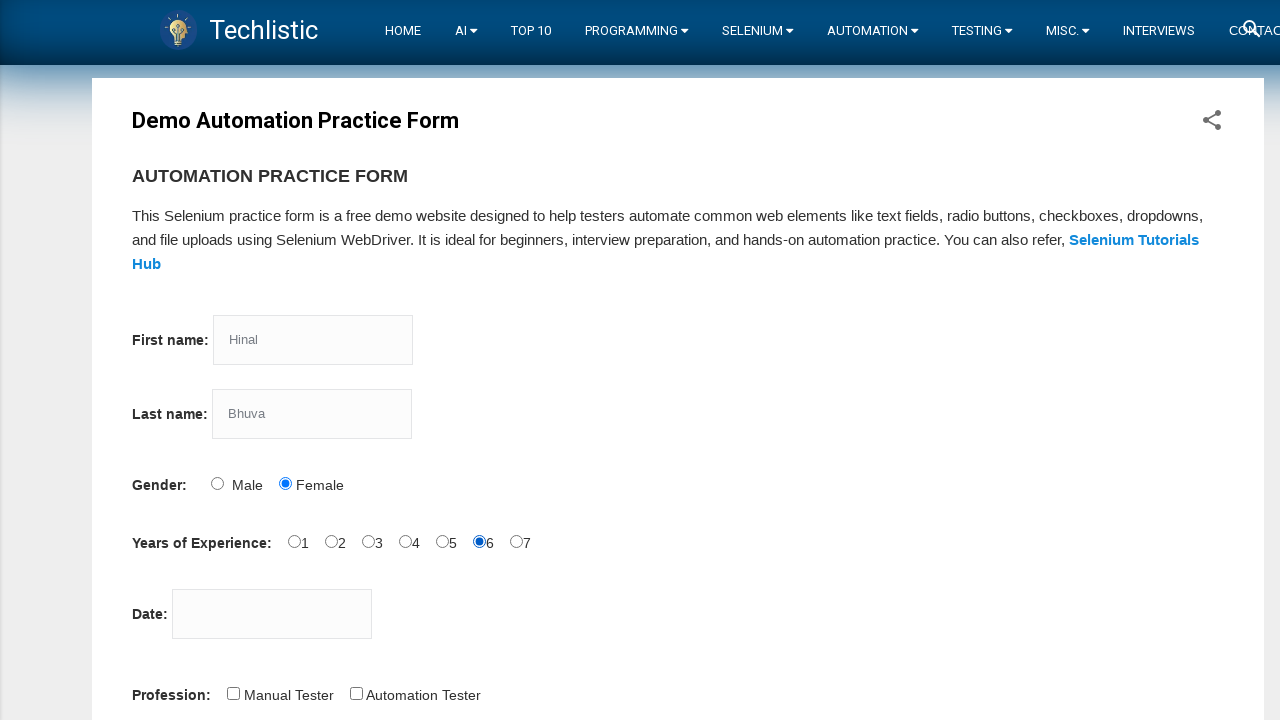

Clicked on date picker field at (272, 614) on #datepicker
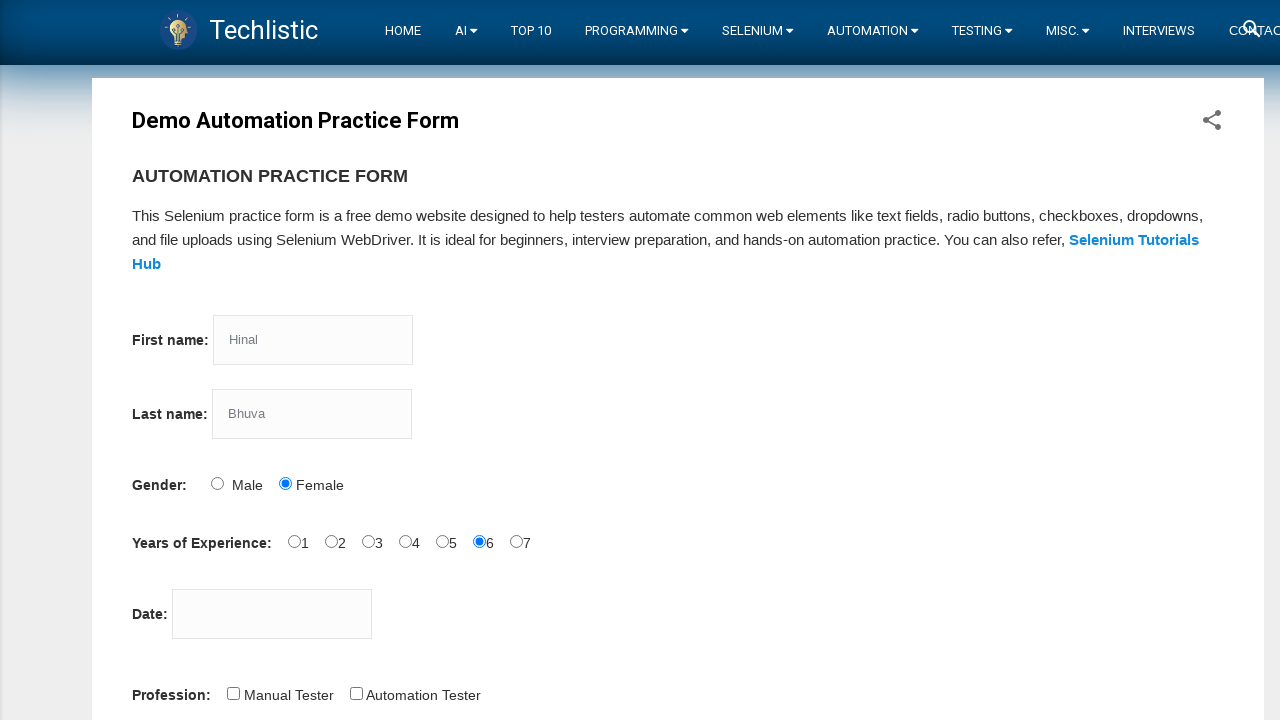

Filled date picker with '26-10-2023' on #datepicker
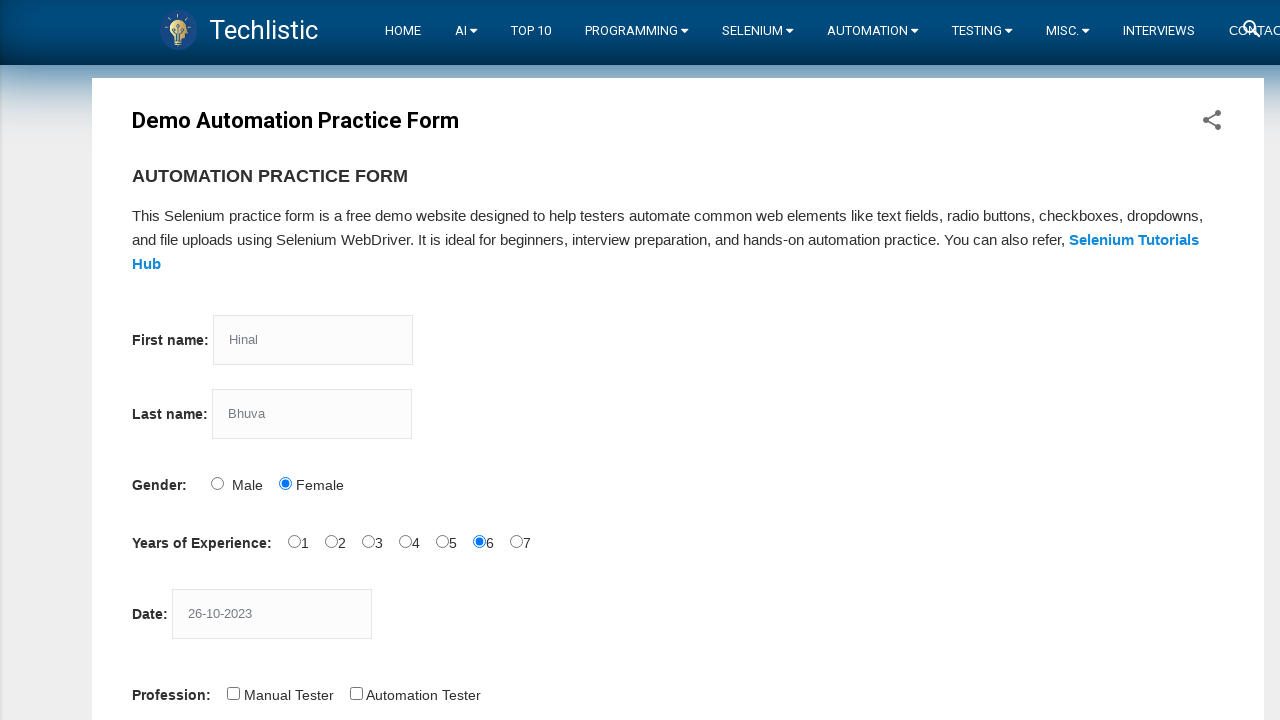

Selected Manual Tester profession at (356, 693) on #profession-1
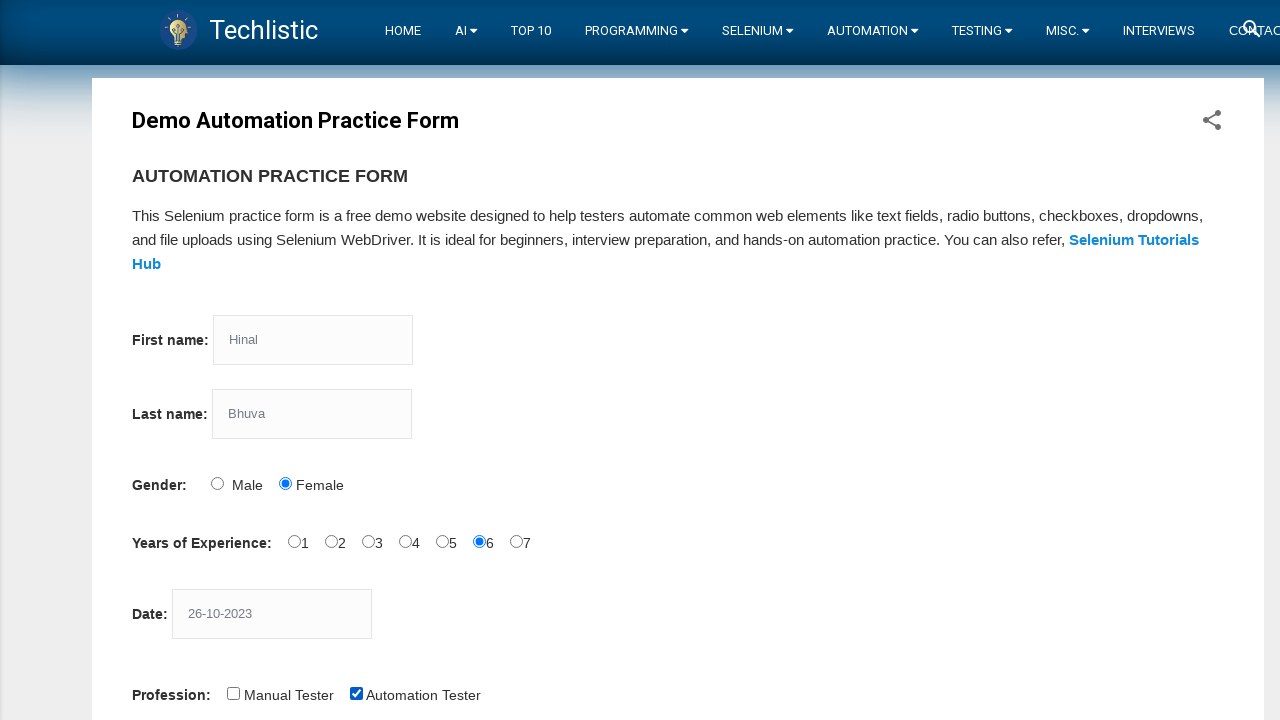

Selected Selenium IDE automation tool at (446, 360) on #tool-2
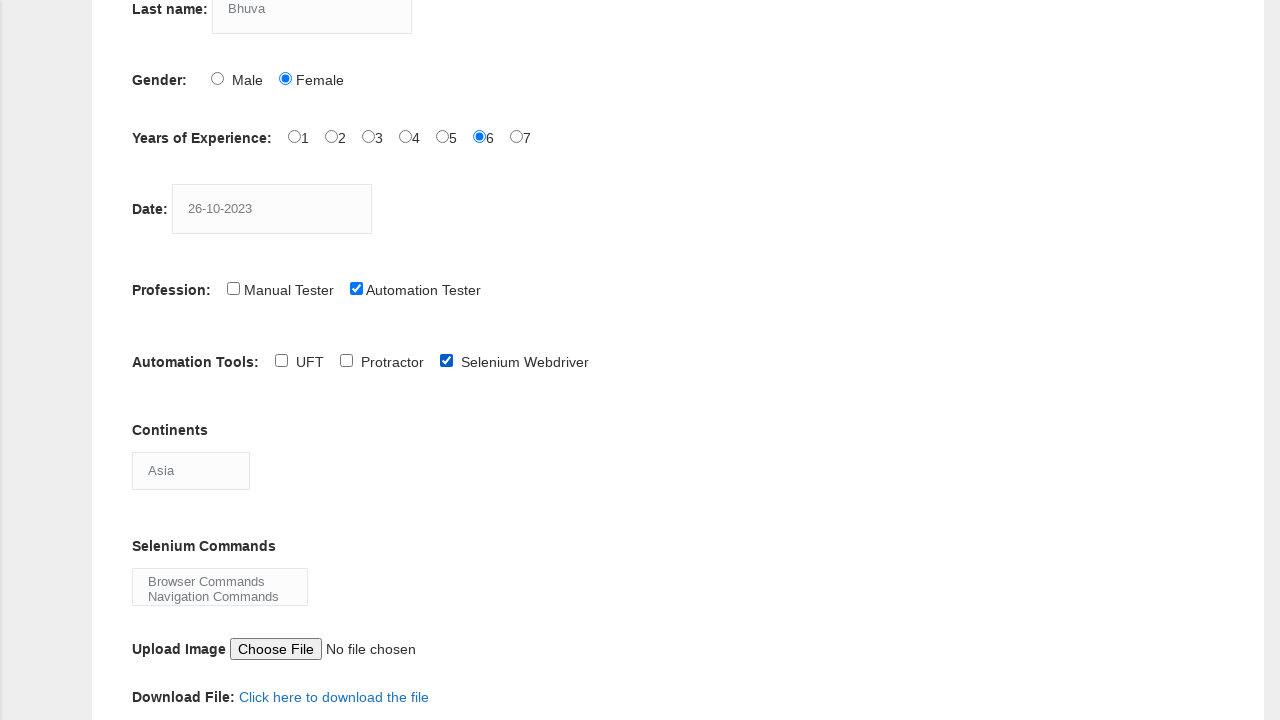

Selected Australia from continents dropdown on #continents
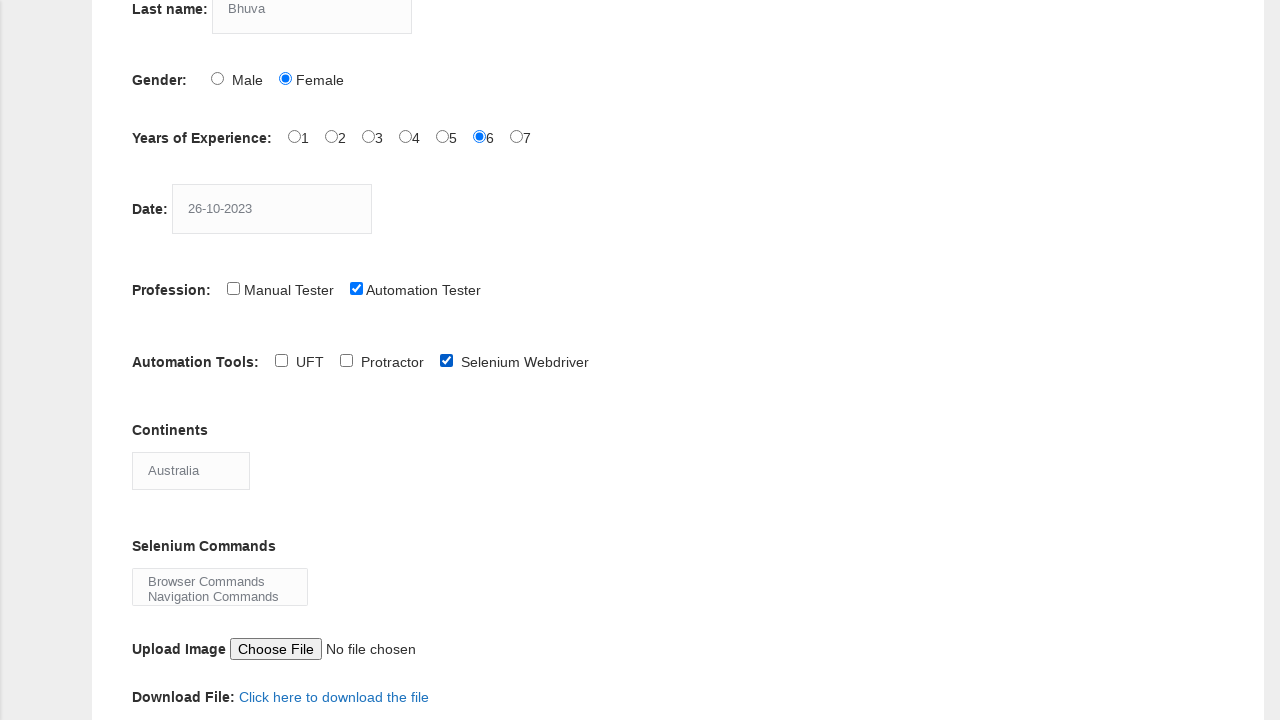

Selected Wait Commands from Selenium commands dropdown on #selenium_commands
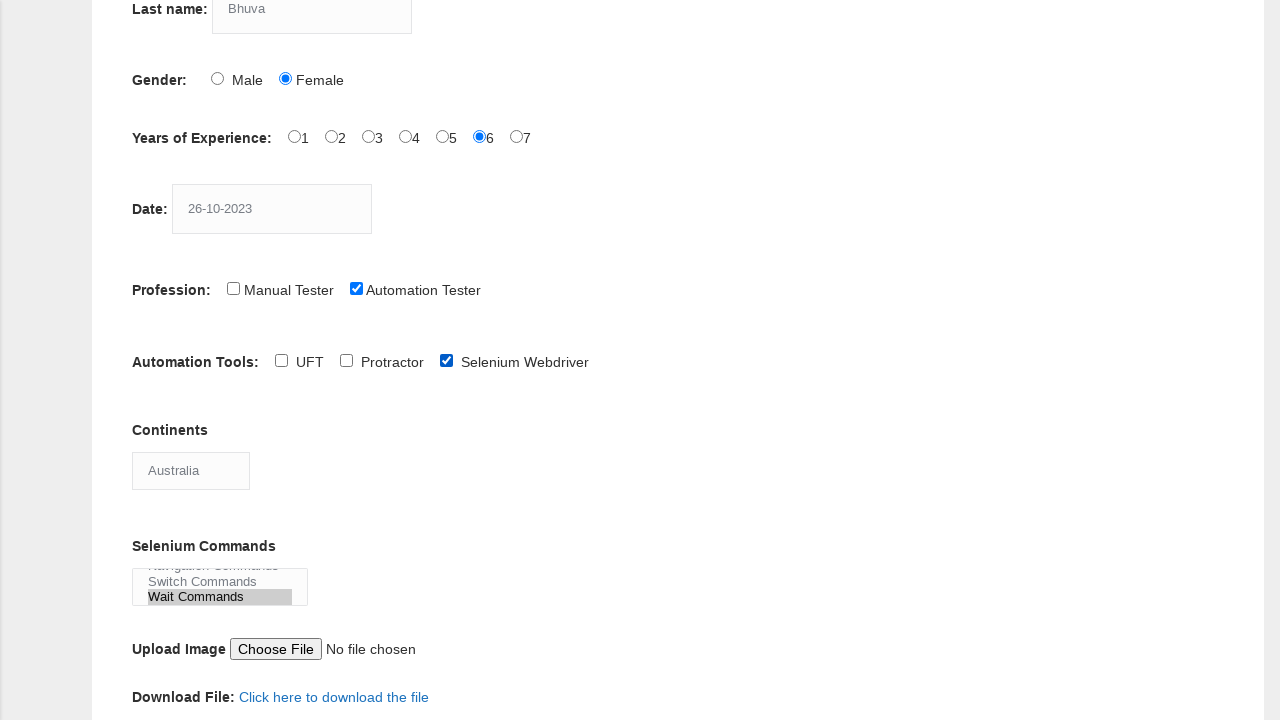

Clicked submit button to submit the form at (157, 360) on xpath=//*[@id='submit']
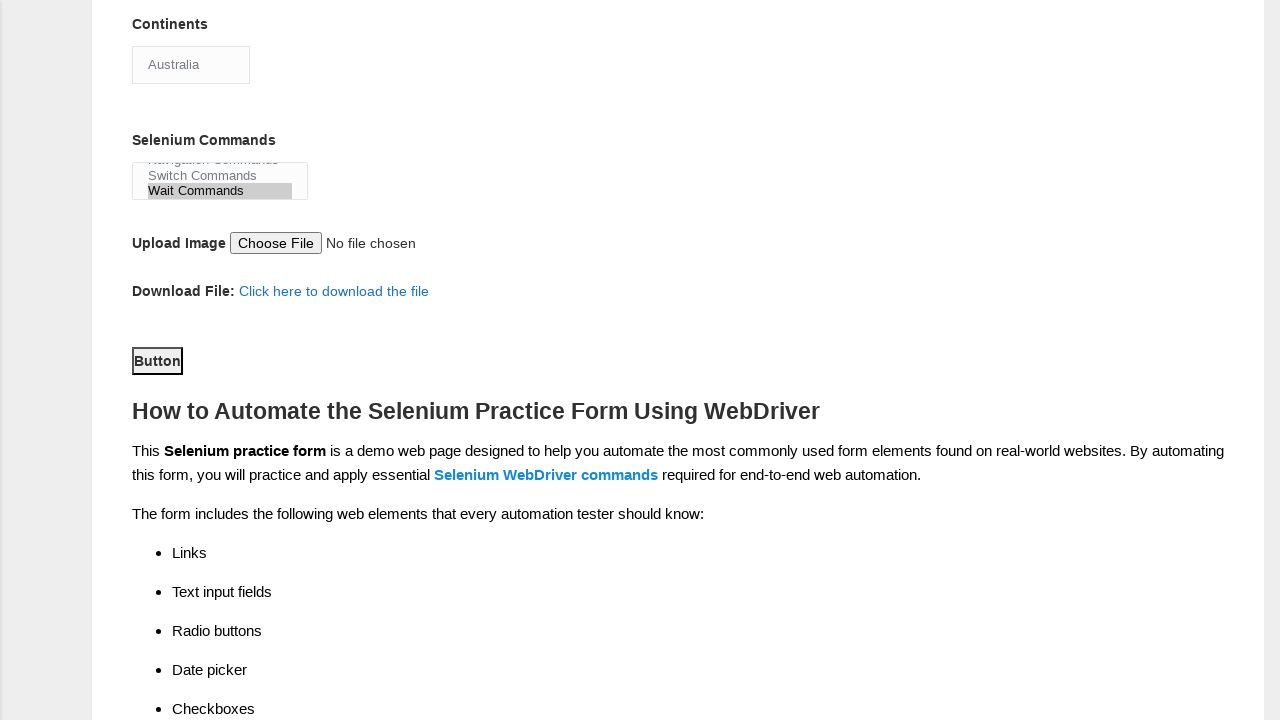

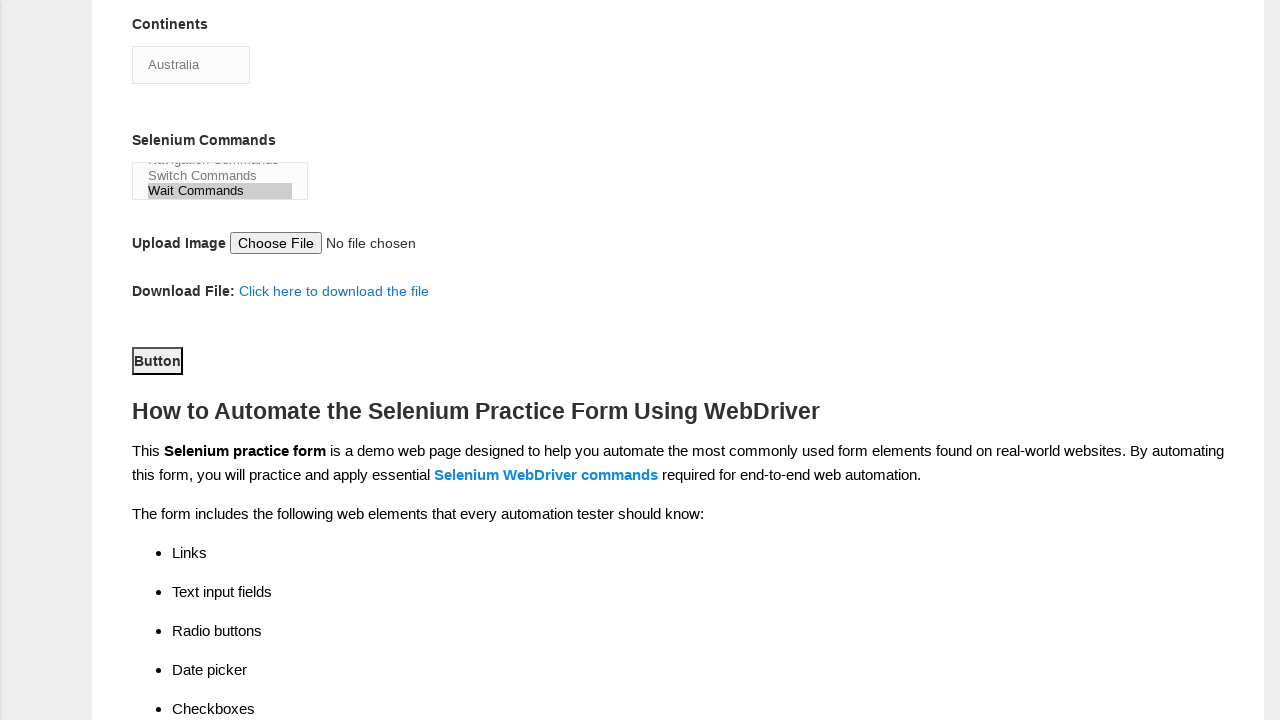